Tests static dropdown functionality by selecting options using different methods: by index, by visible text, and by value

Starting URL: https://rahulshettyacademy.com/dropdownsPractise/

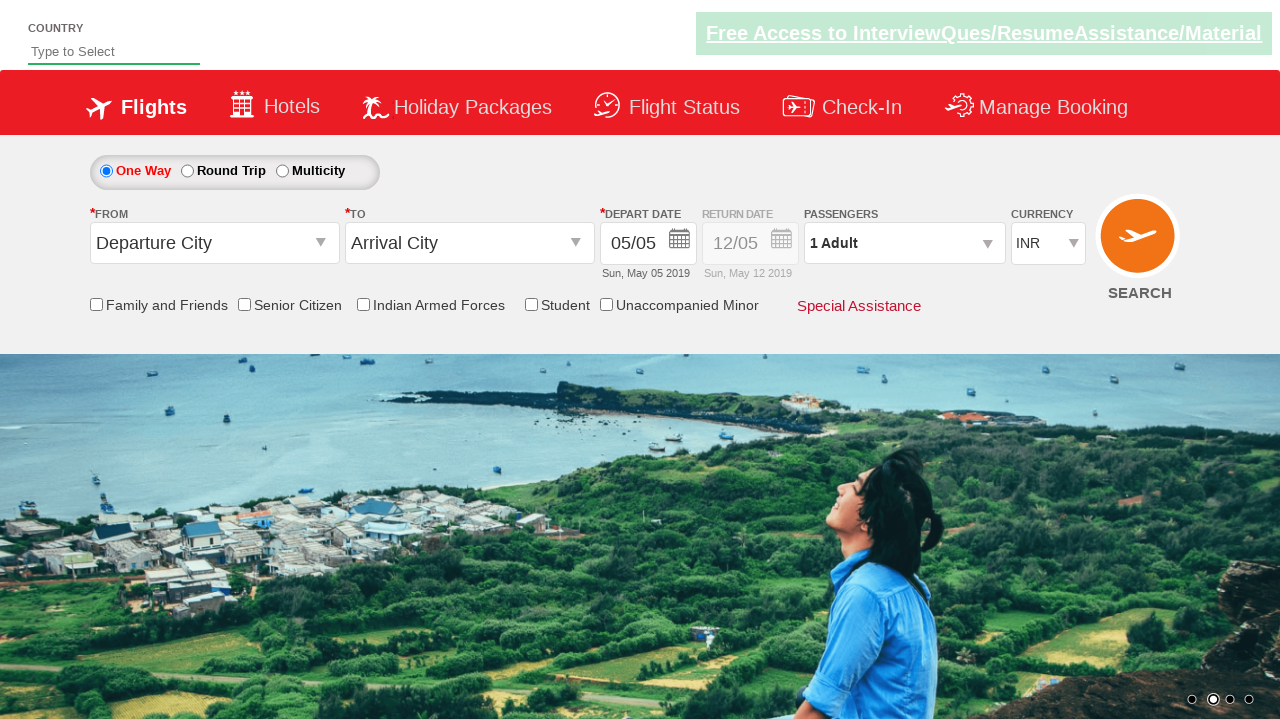

Selected dropdown option at index 3 (4th option) on #ctl00_mainContent_DropDownListCurrency
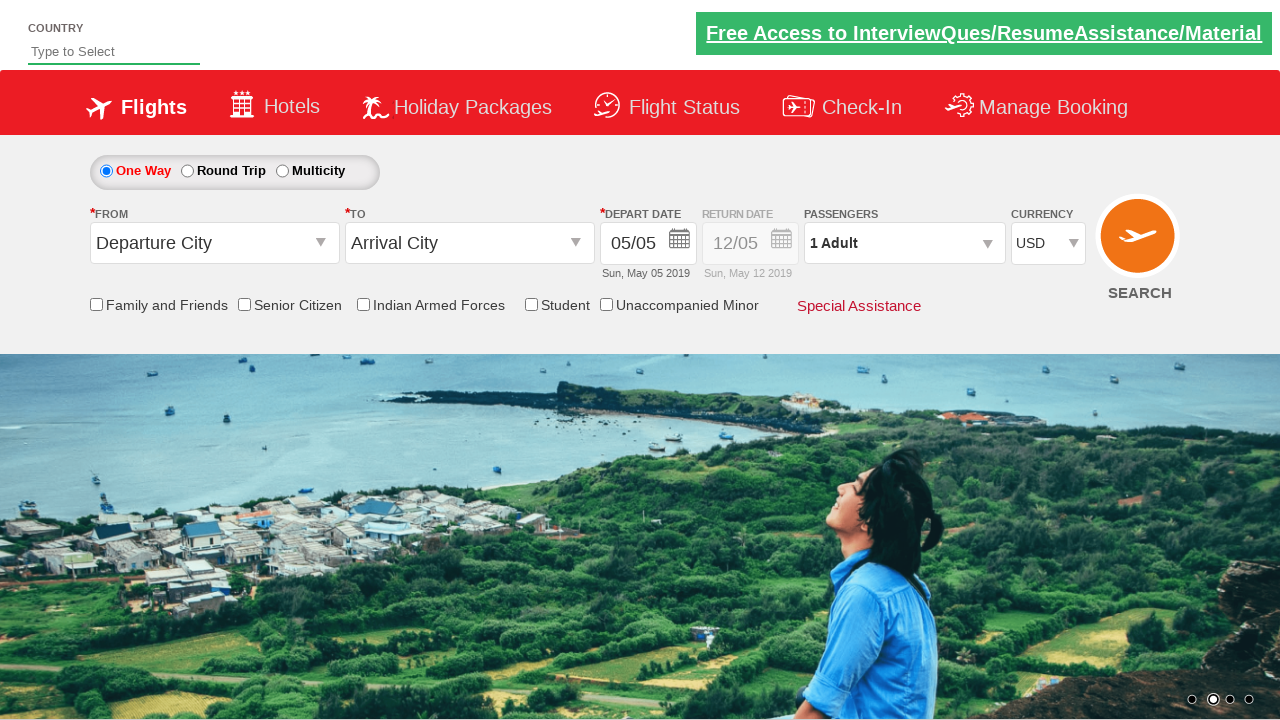

Selected dropdown option by visible text 'AED' on #ctl00_mainContent_DropDownListCurrency
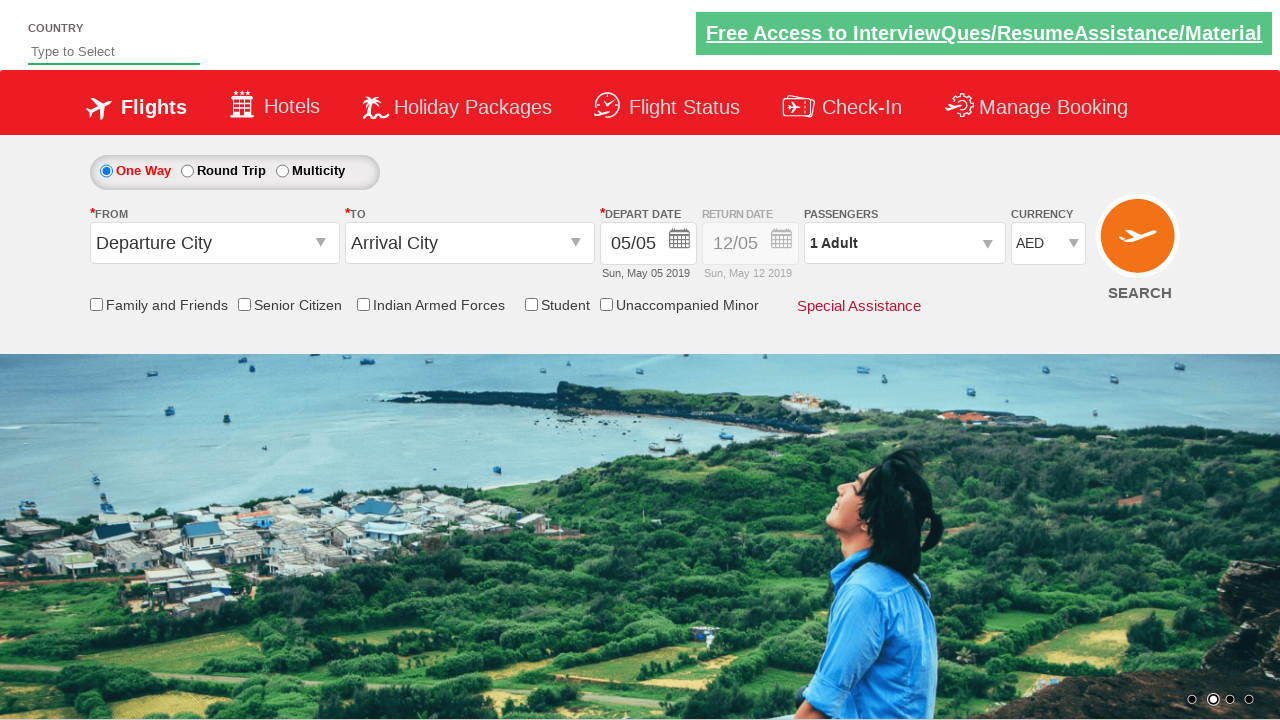

Selected dropdown option by value 'INR' on #ctl00_mainContent_DropDownListCurrency
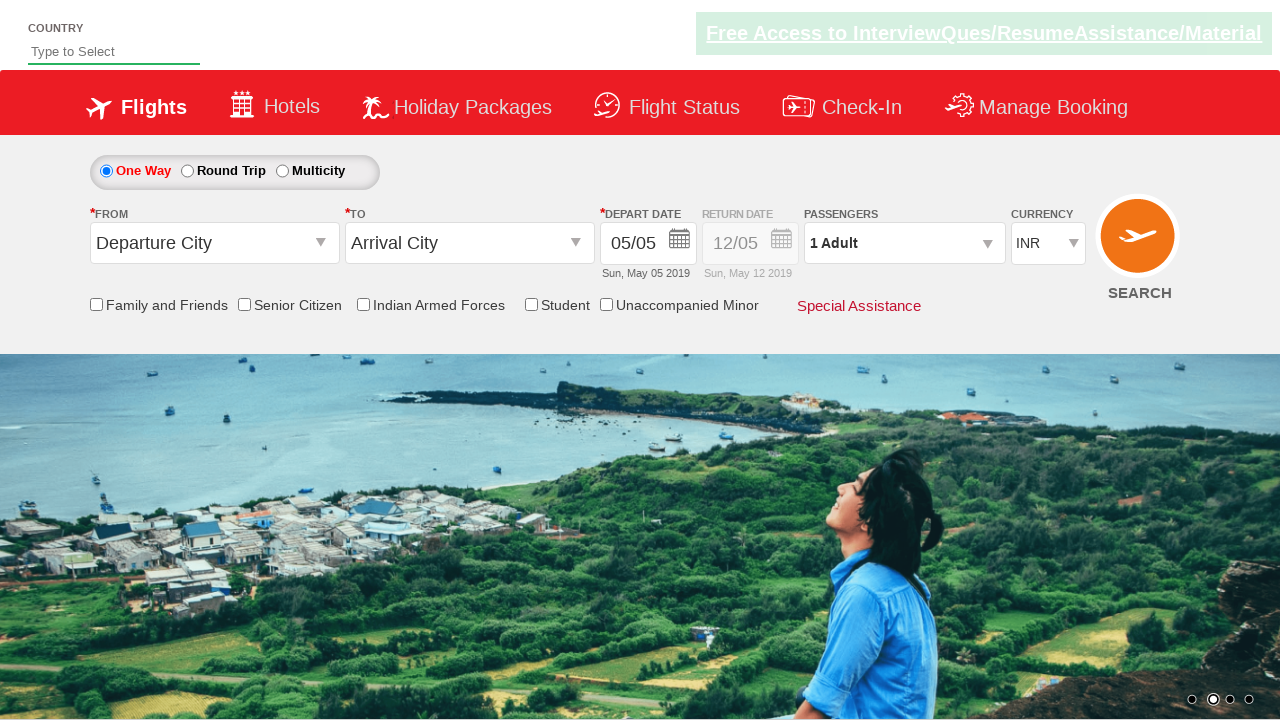

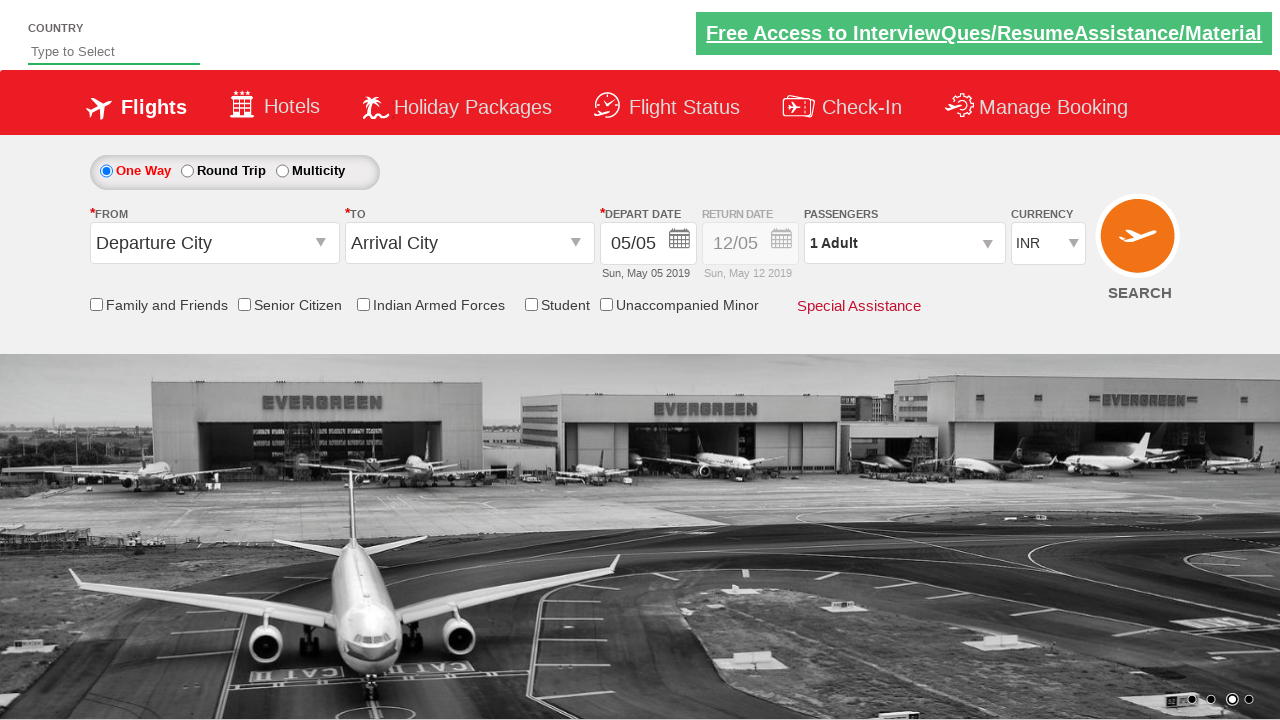